Tests element scoping by finding links in different page sections (whole page, footer, specific column), then opens multiple links from a footer column in separate tabs and switches through each tab to verify page titles.

Starting URL: http://qaclickacademy.com/practice.php

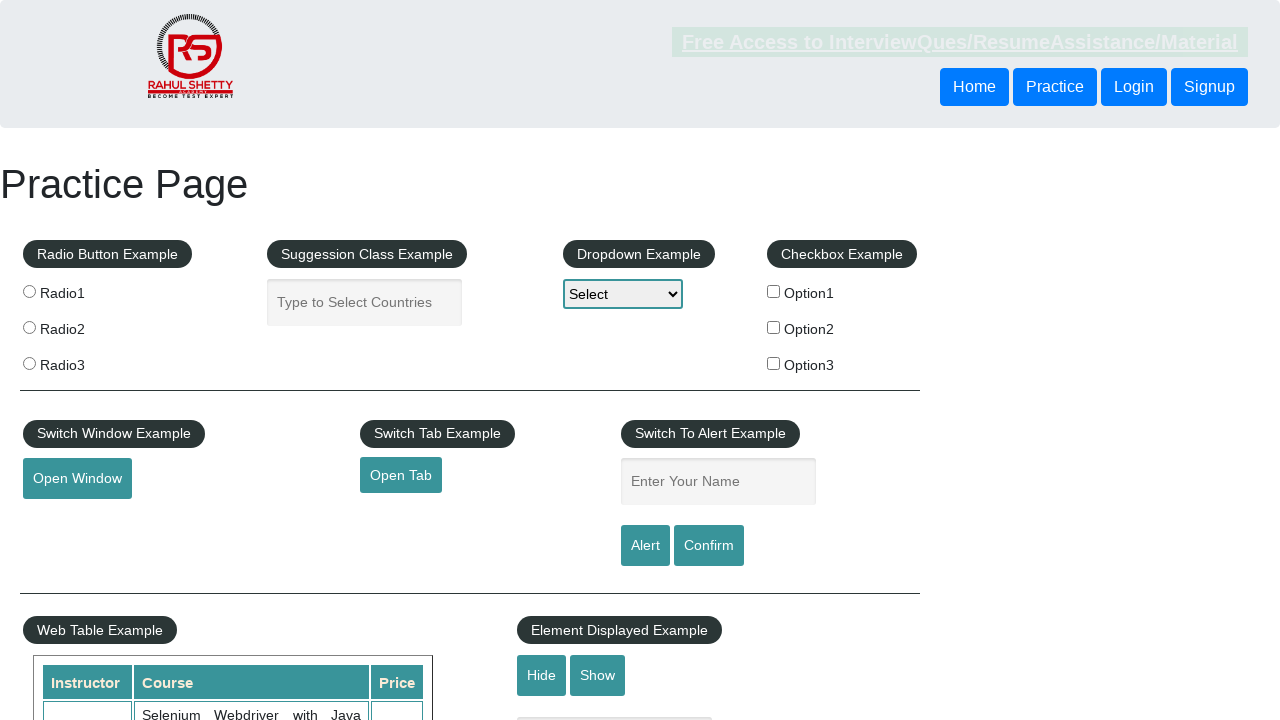

Footer section (#gf-BIG) loaded
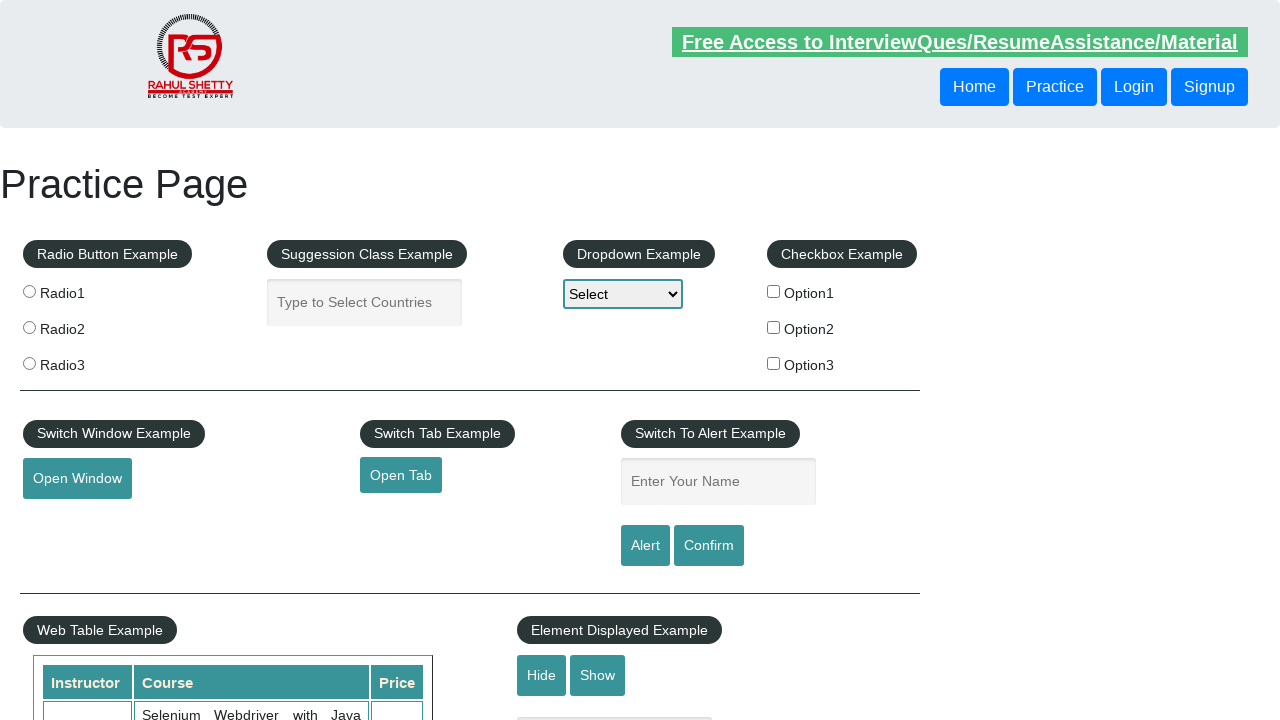

Located footer element
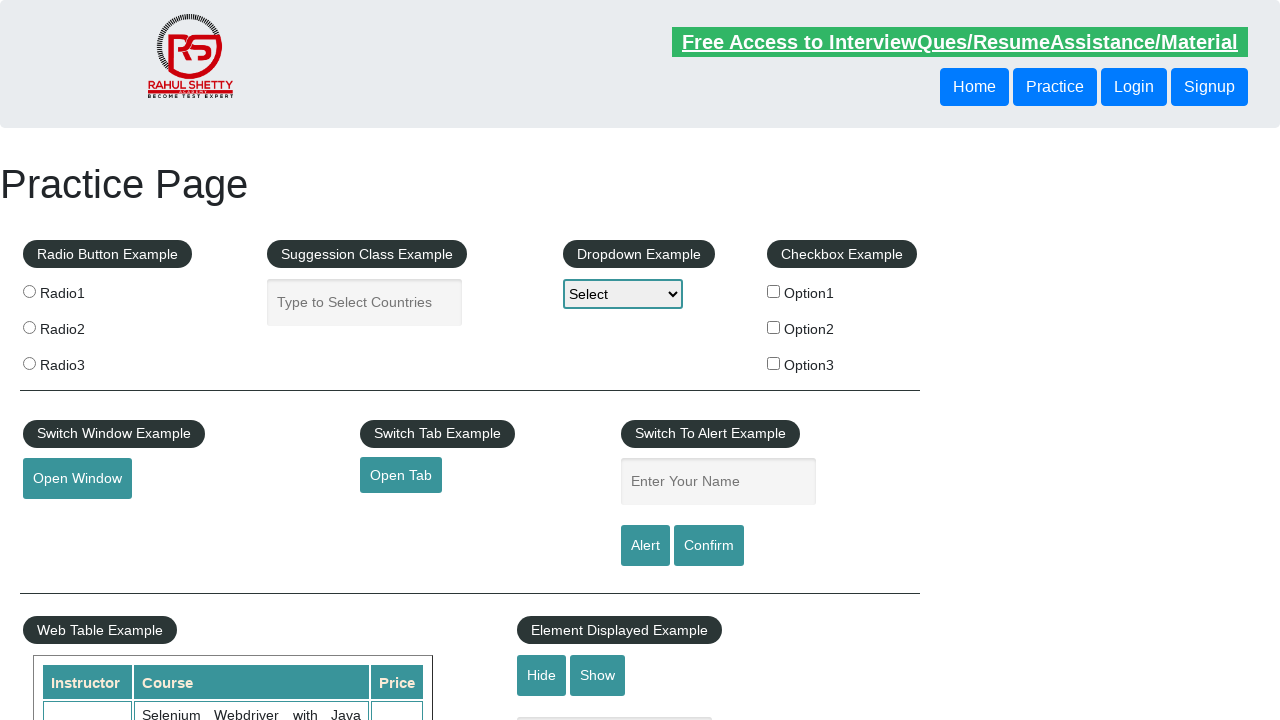

Located first column in footer table
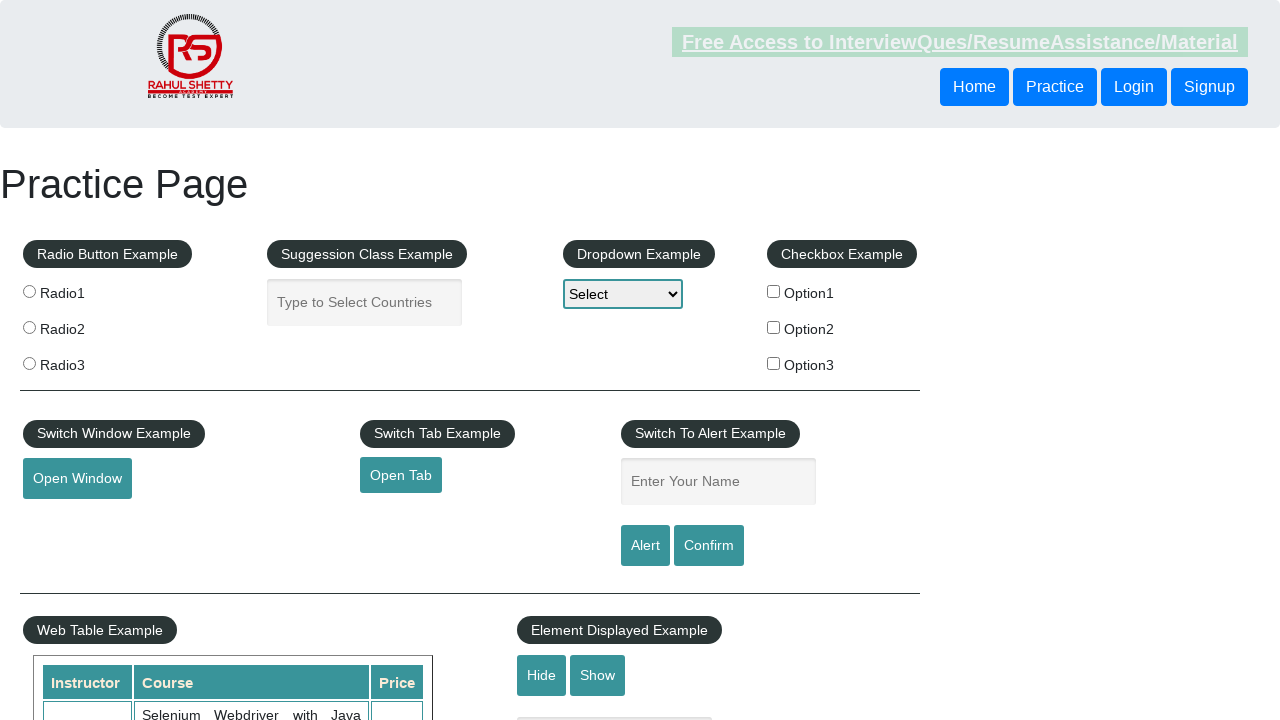

Located all links in footer column
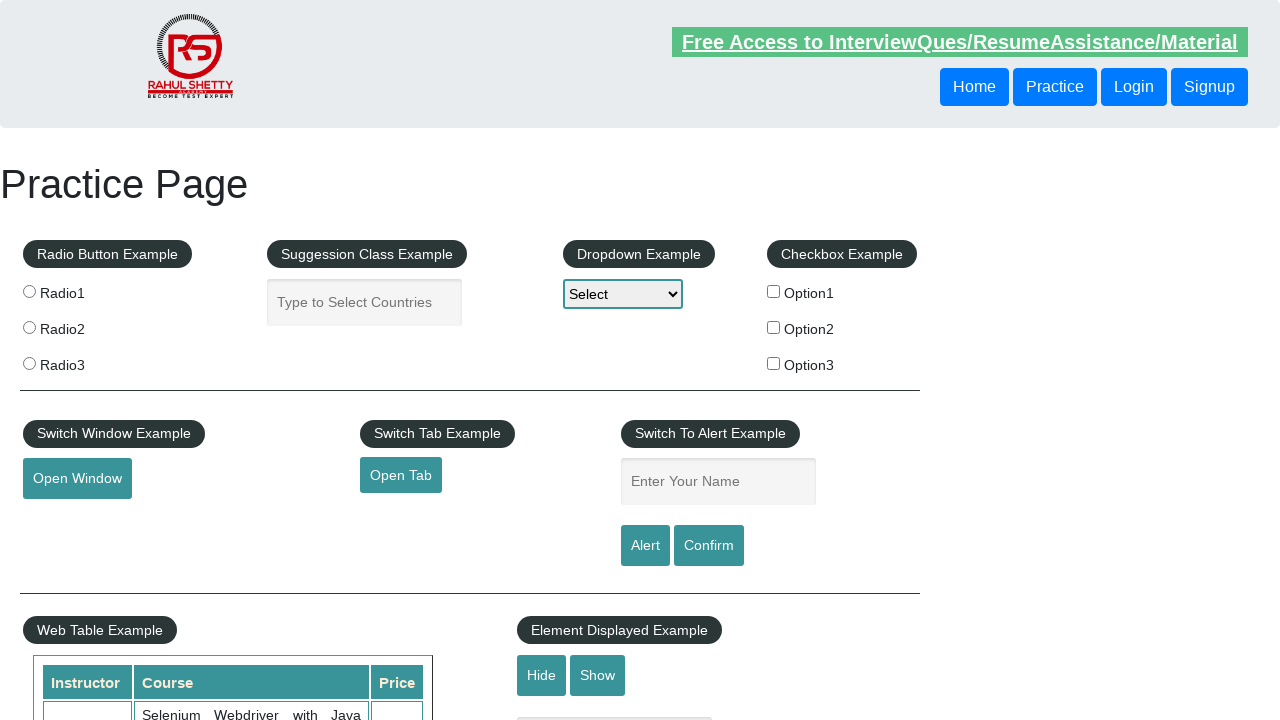

Found 5 links in footer column
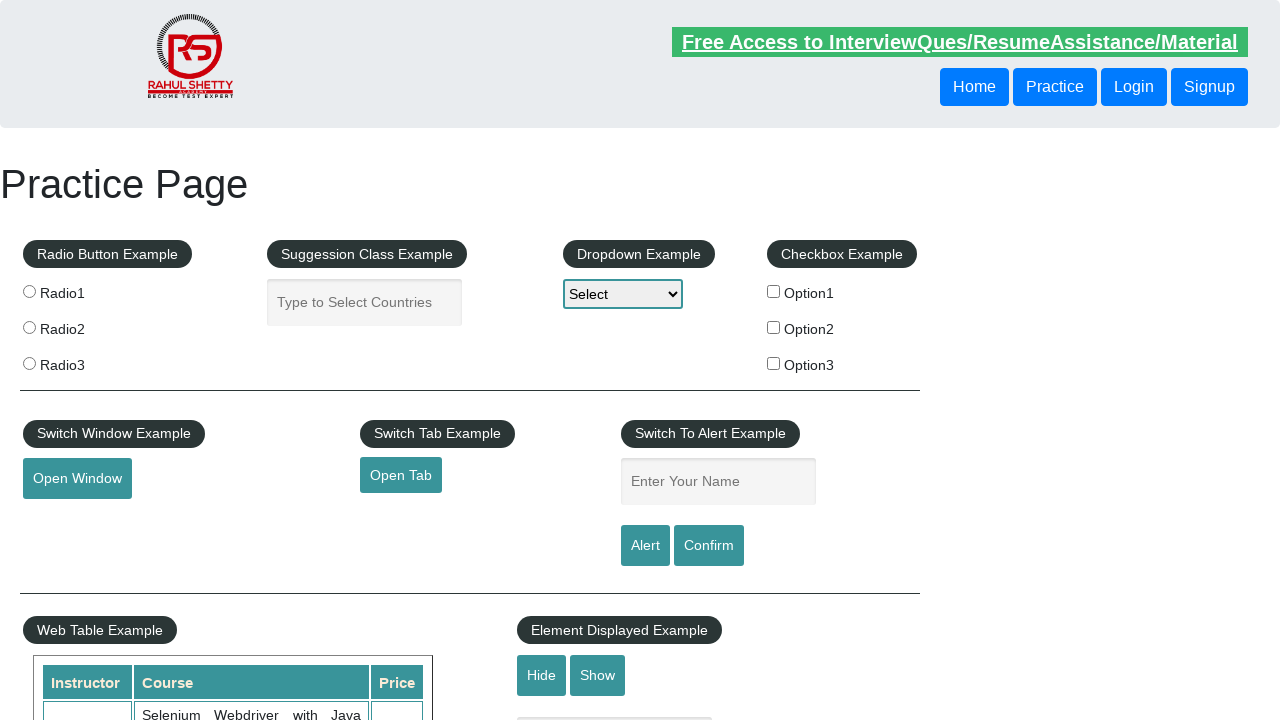

Opened link 1 in new tab using Ctrl+Click at (68, 520) on #gf-BIG >> xpath=//table/tbody/tr/td[1]/ul >> a >> nth=1
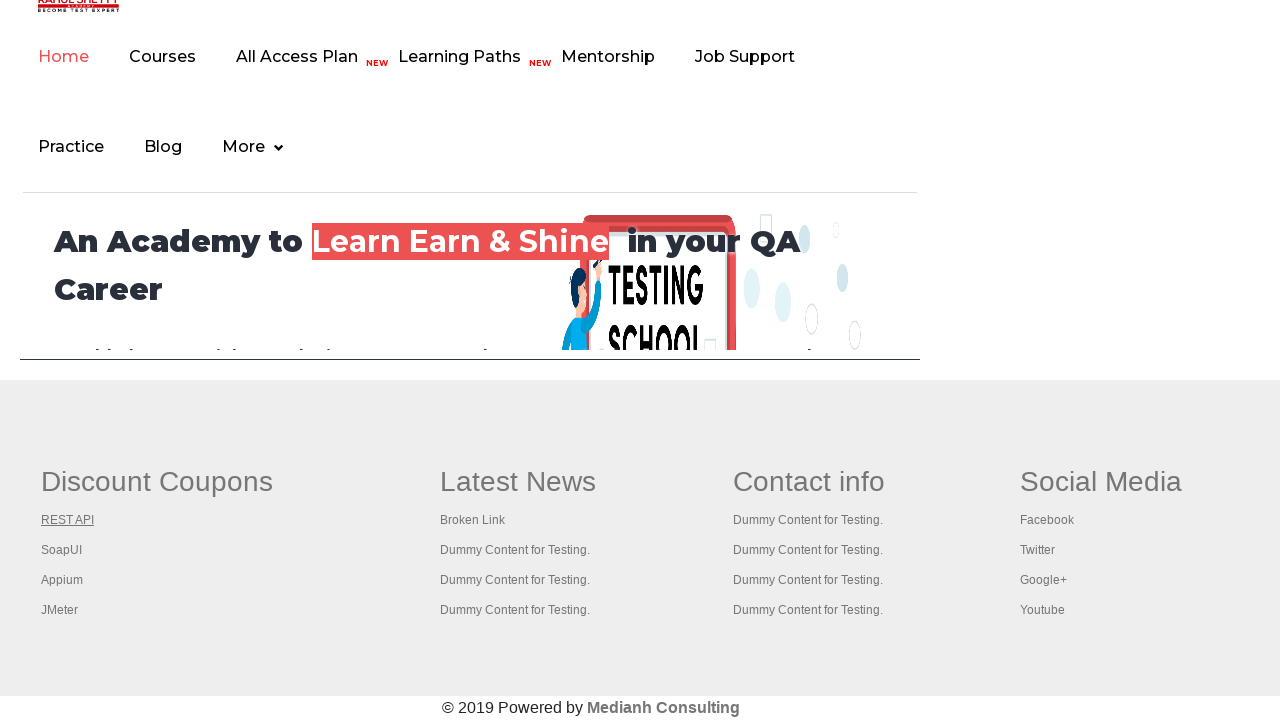

Waited 2 seconds for tab 1 to open
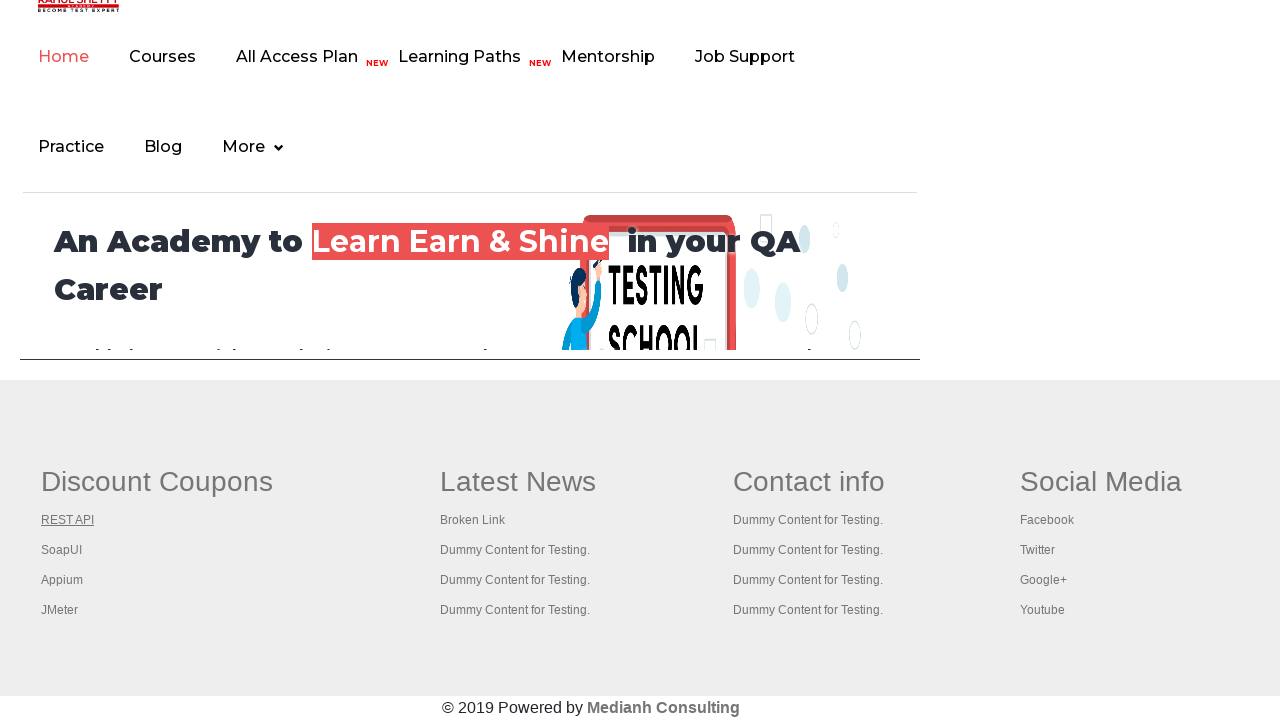

Opened link 2 in new tab using Ctrl+Click at (62, 550) on #gf-BIG >> xpath=//table/tbody/tr/td[1]/ul >> a >> nth=2
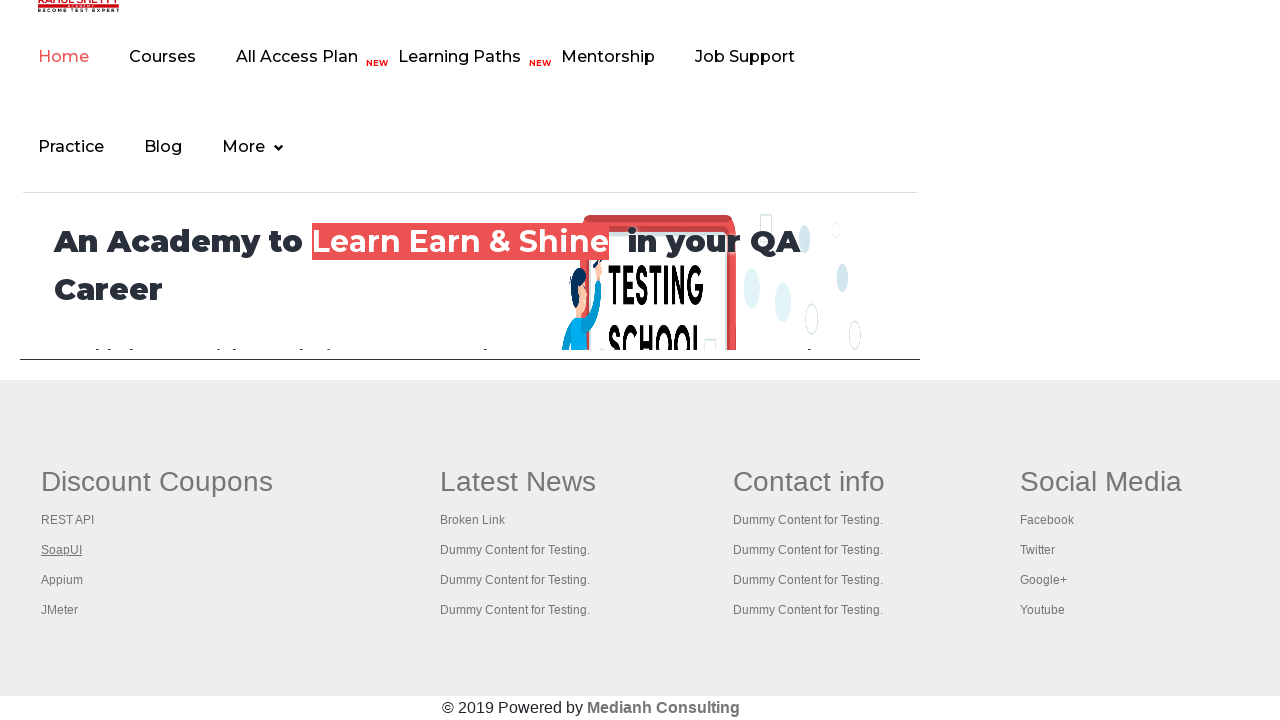

Waited 2 seconds for tab 2 to open
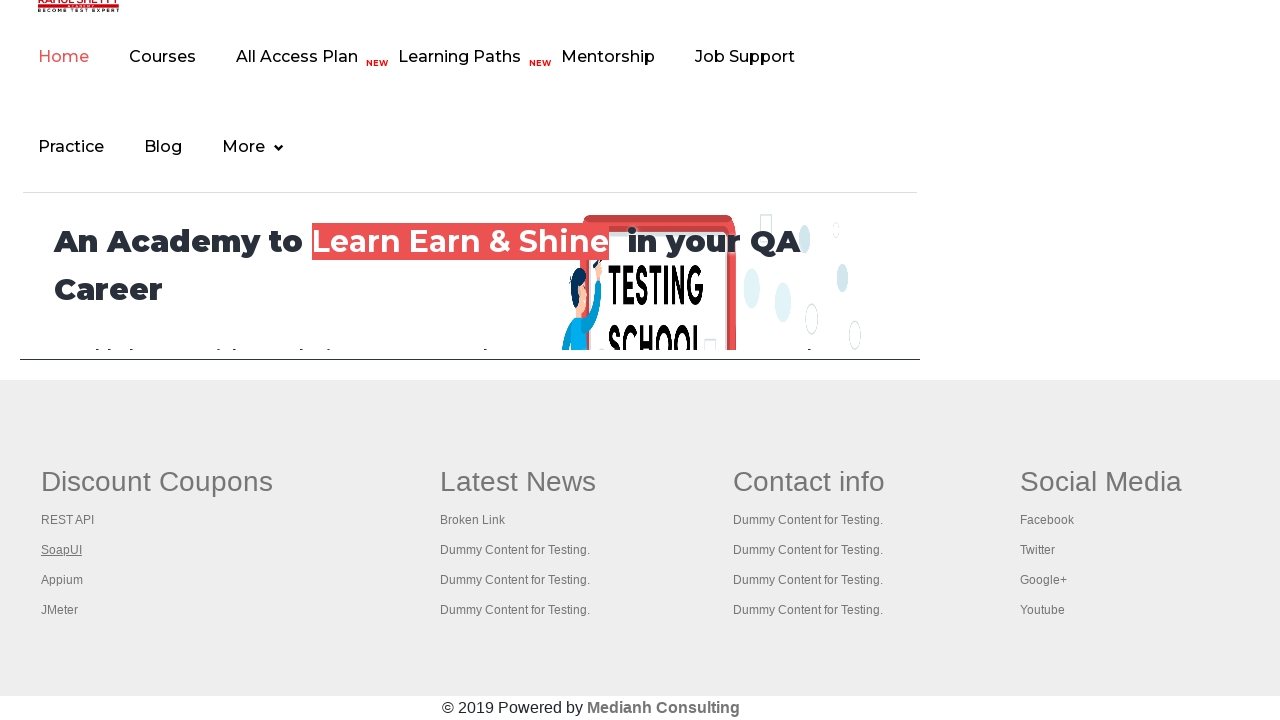

Opened link 3 in new tab using Ctrl+Click at (62, 580) on #gf-BIG >> xpath=//table/tbody/tr/td[1]/ul >> a >> nth=3
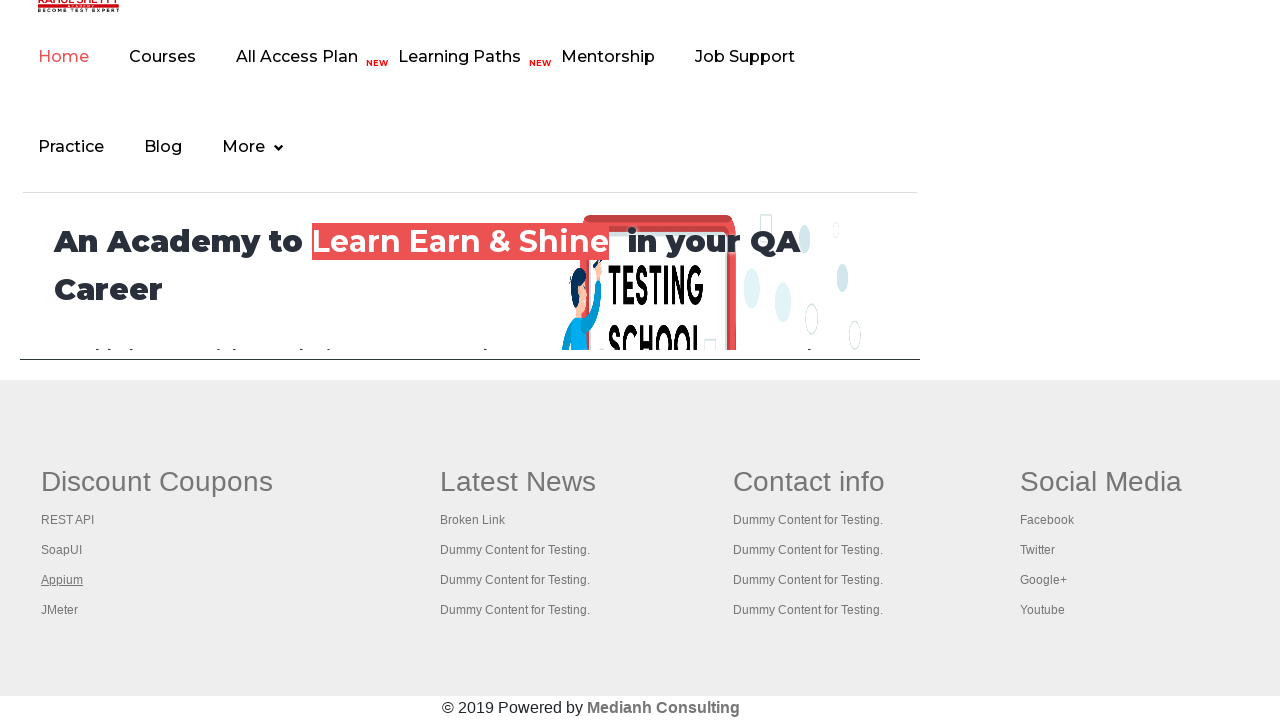

Waited 2 seconds for tab 3 to open
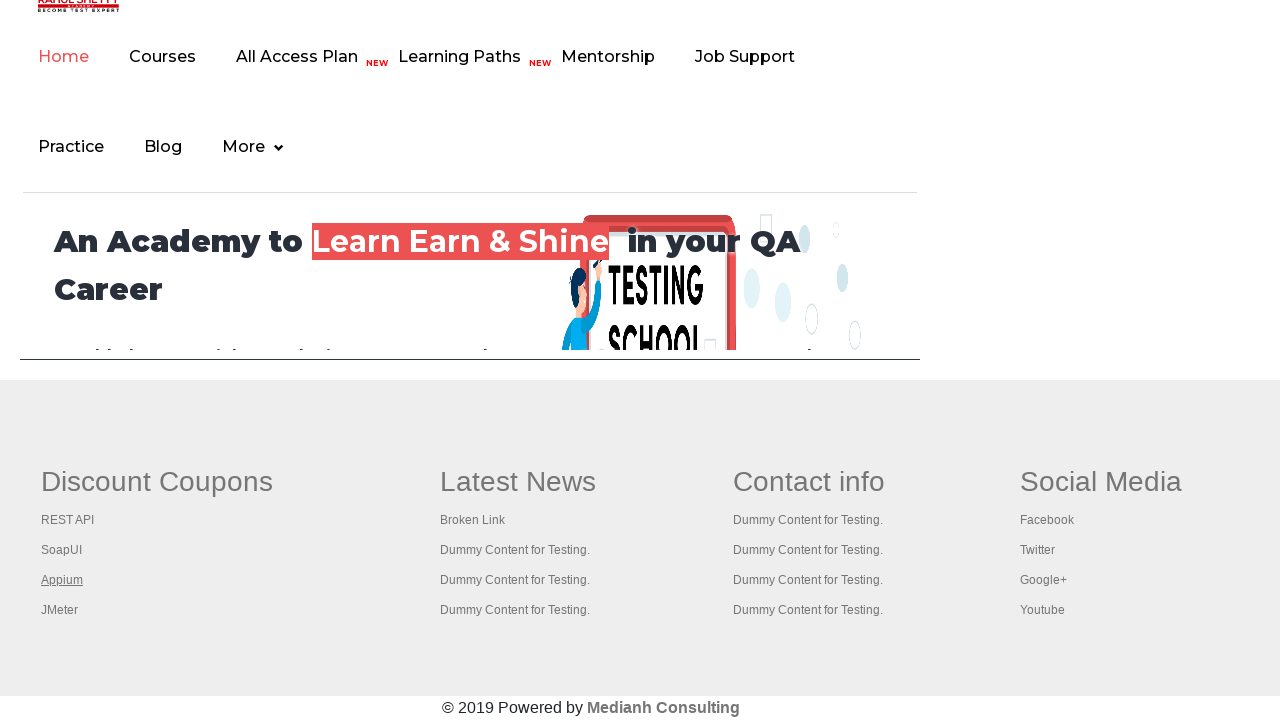

Opened link 4 in new tab using Ctrl+Click at (60, 610) on #gf-BIG >> xpath=//table/tbody/tr/td[1]/ul >> a >> nth=4
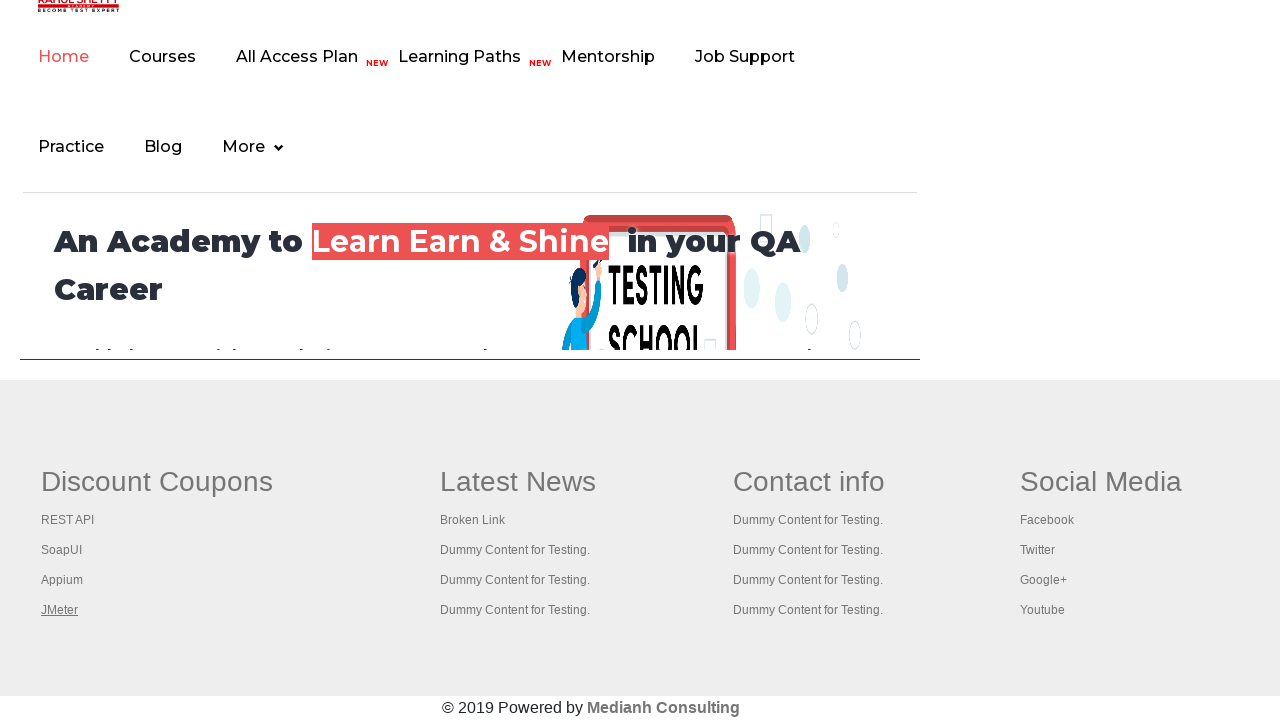

Waited 2 seconds for tab 4 to open
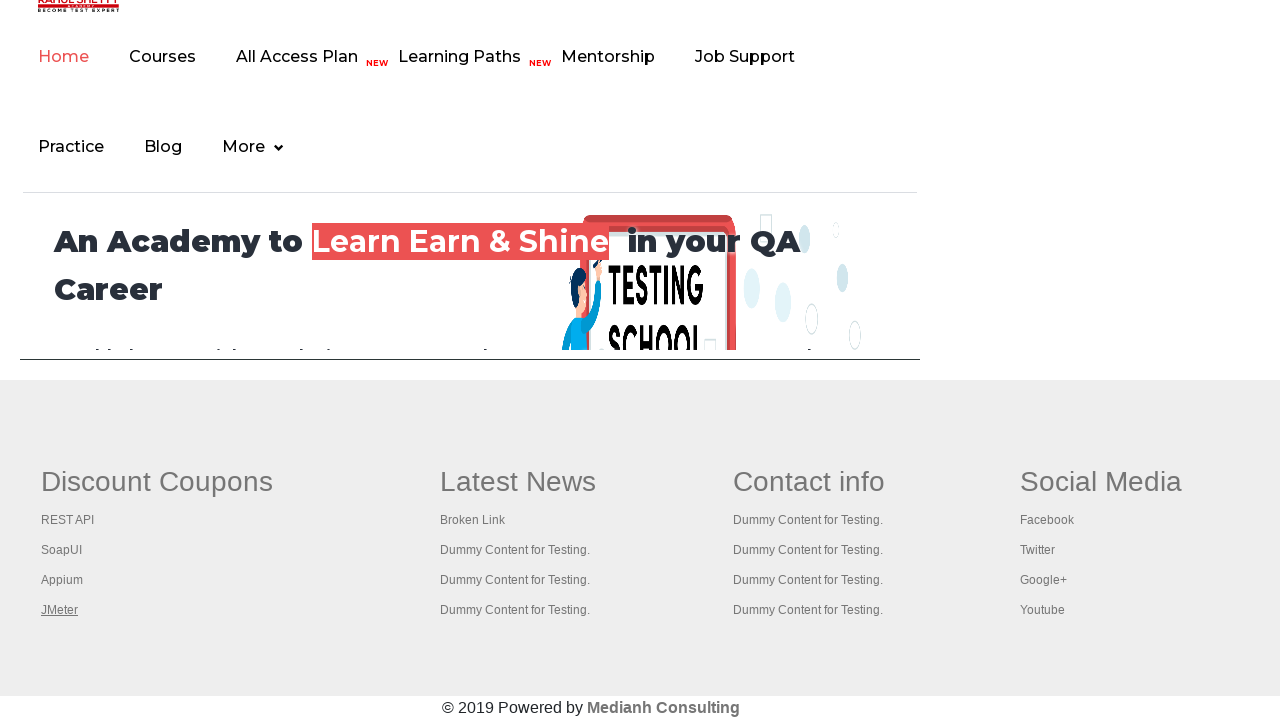

Retrieved 5 open pages/tabs from context
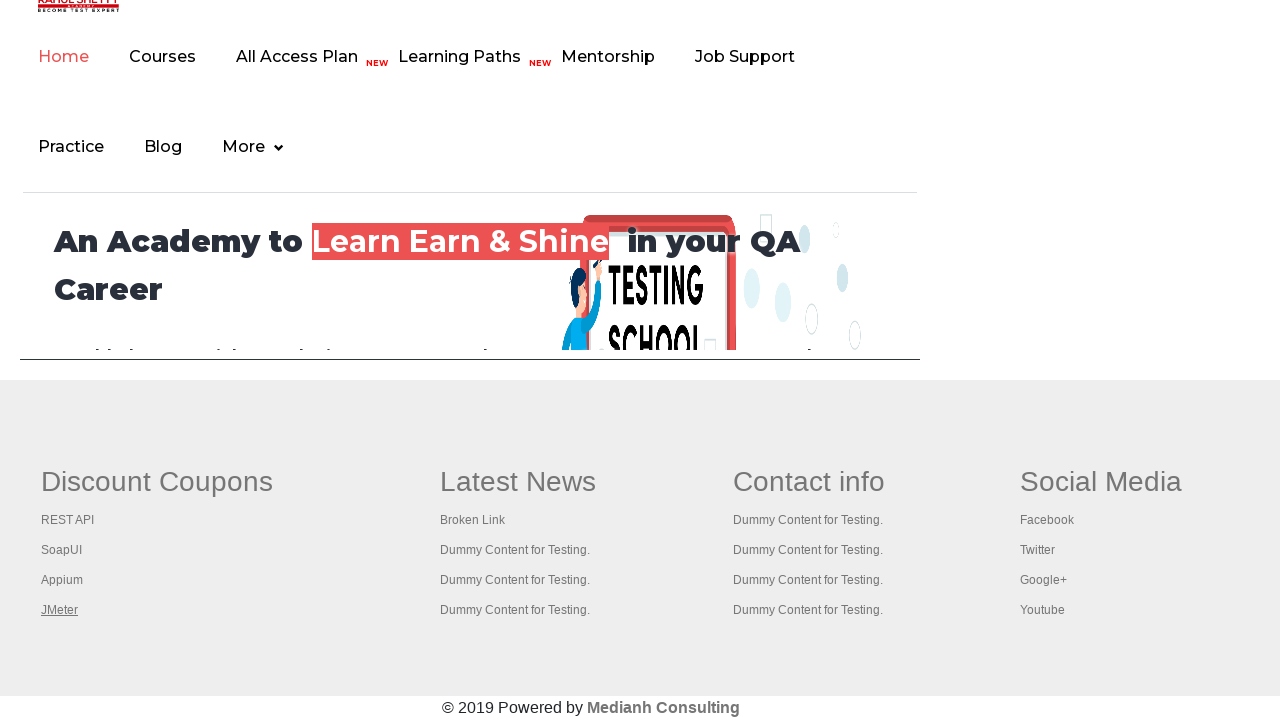

Switched to page with title: Practice Page
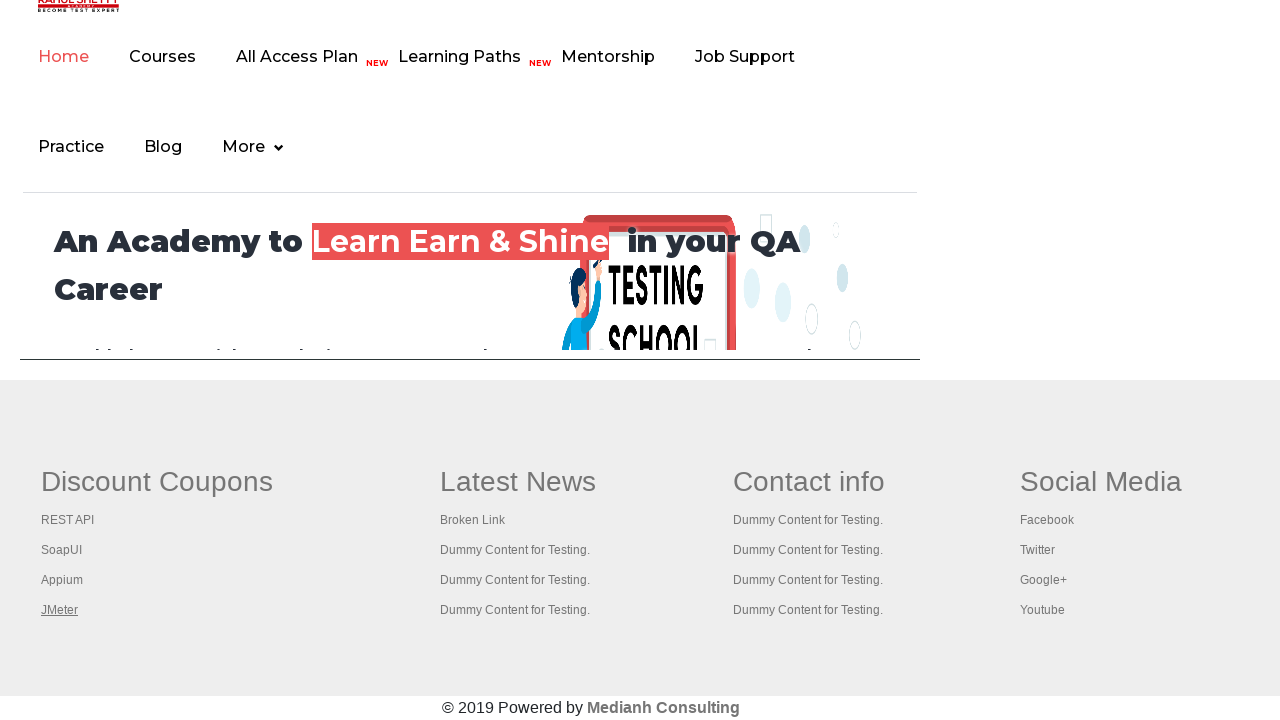

Page finished loading (domcontentloaded state reached)
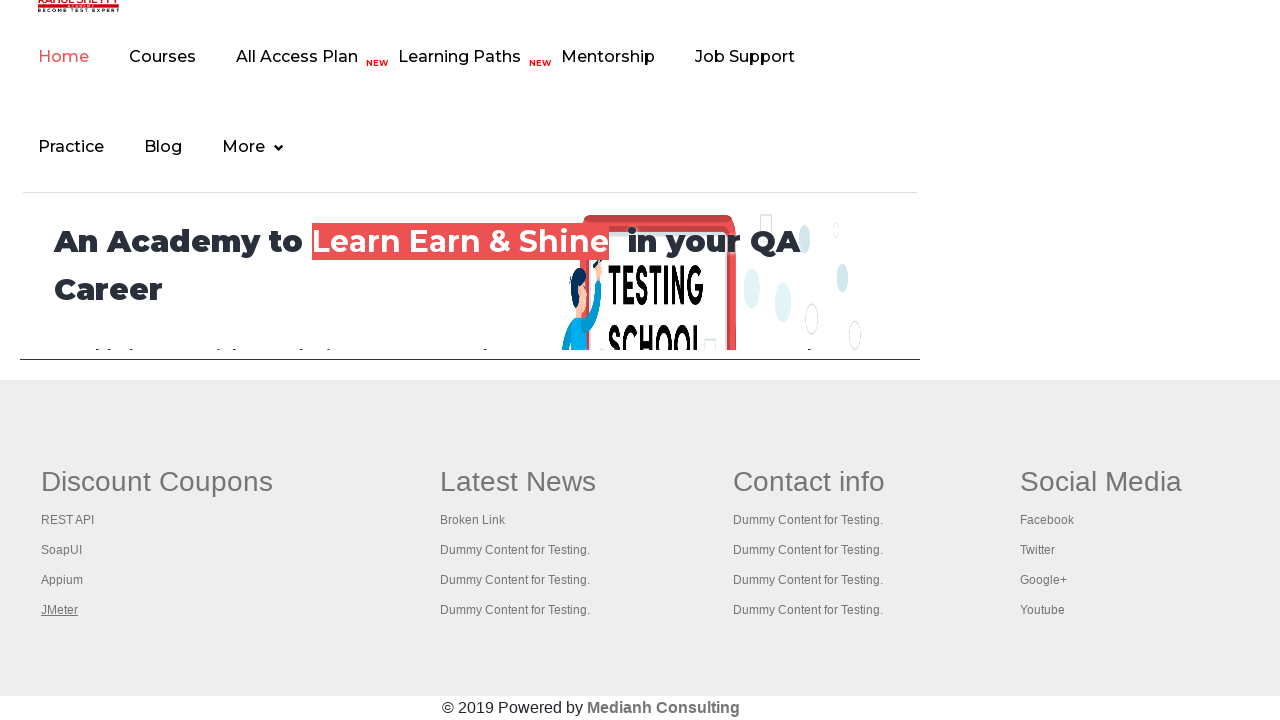

Switched to page with title: REST API Tutorial
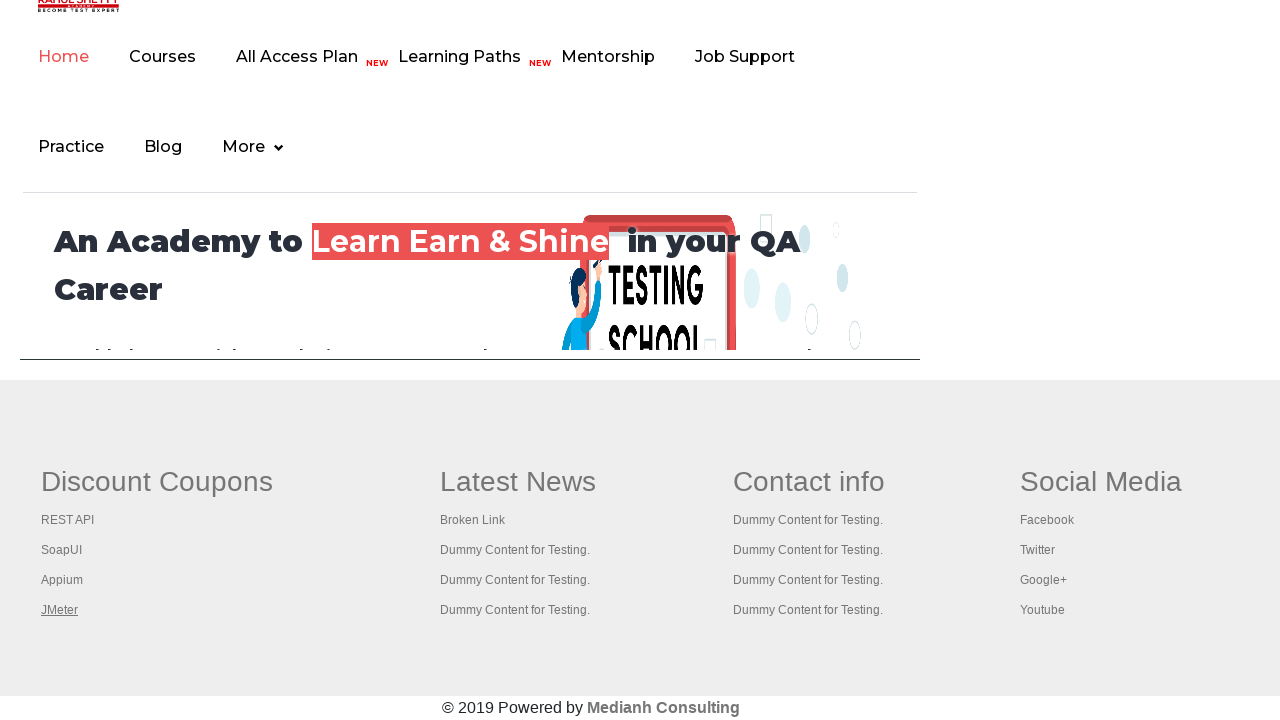

Page finished loading (domcontentloaded state reached)
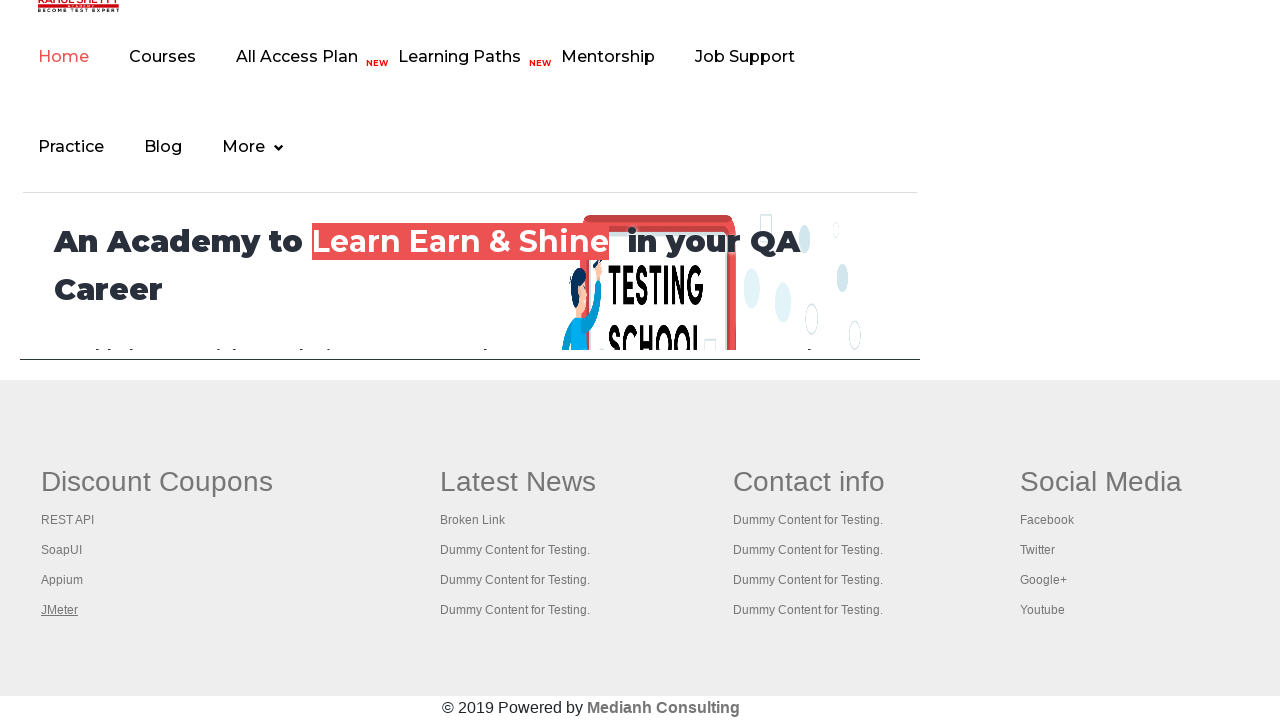

Switched to page with title: The World’s Most Popular API Testing Tool | SoapUI
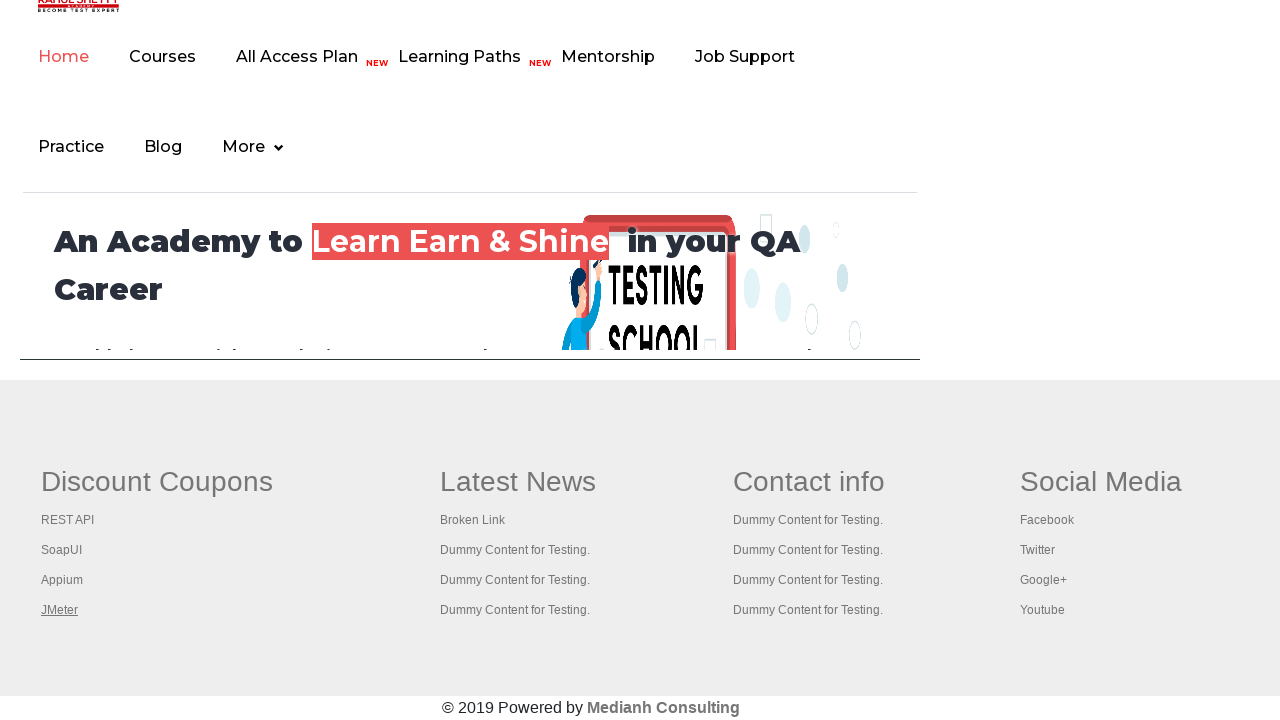

Page finished loading (domcontentloaded state reached)
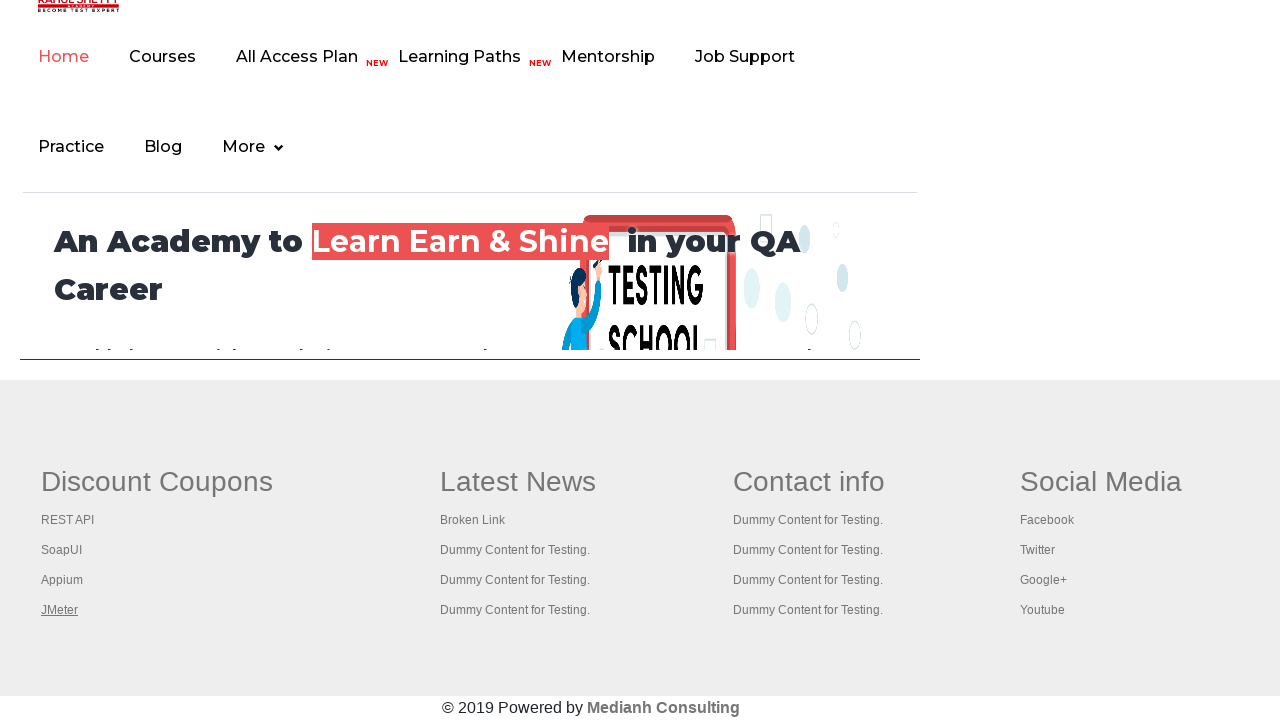

Switched to page with title: 
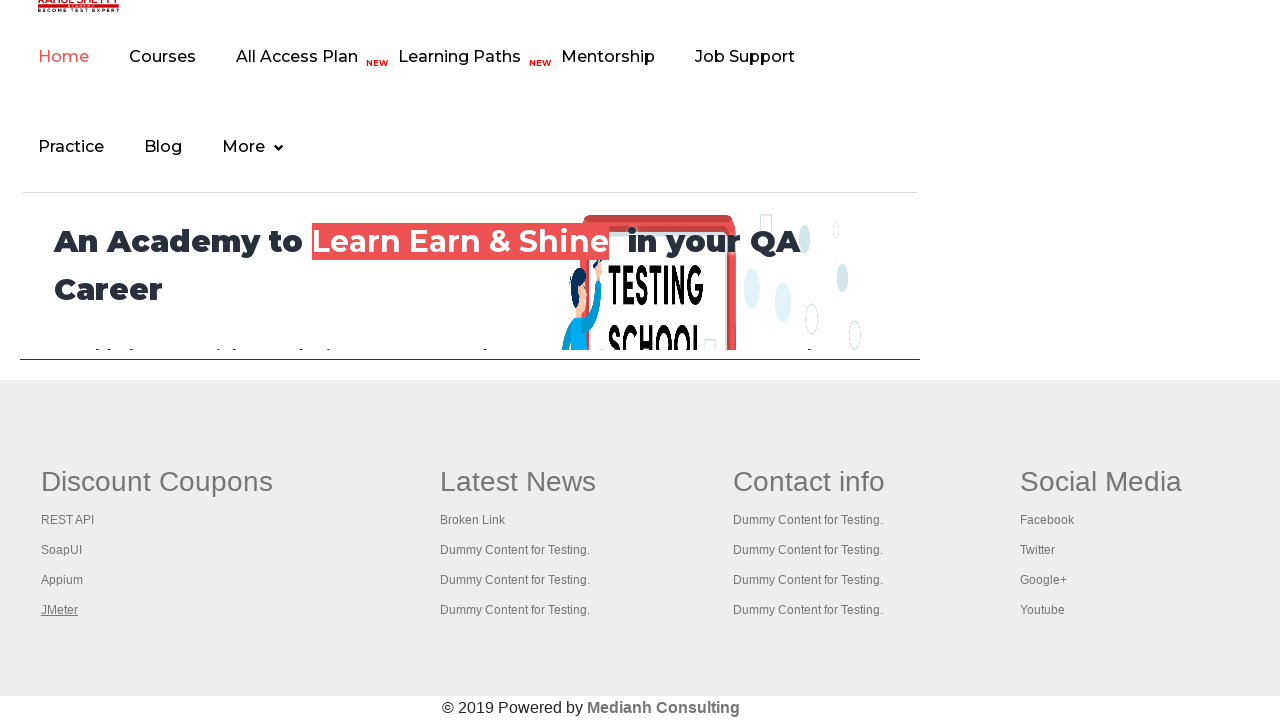

Page finished loading (domcontentloaded state reached)
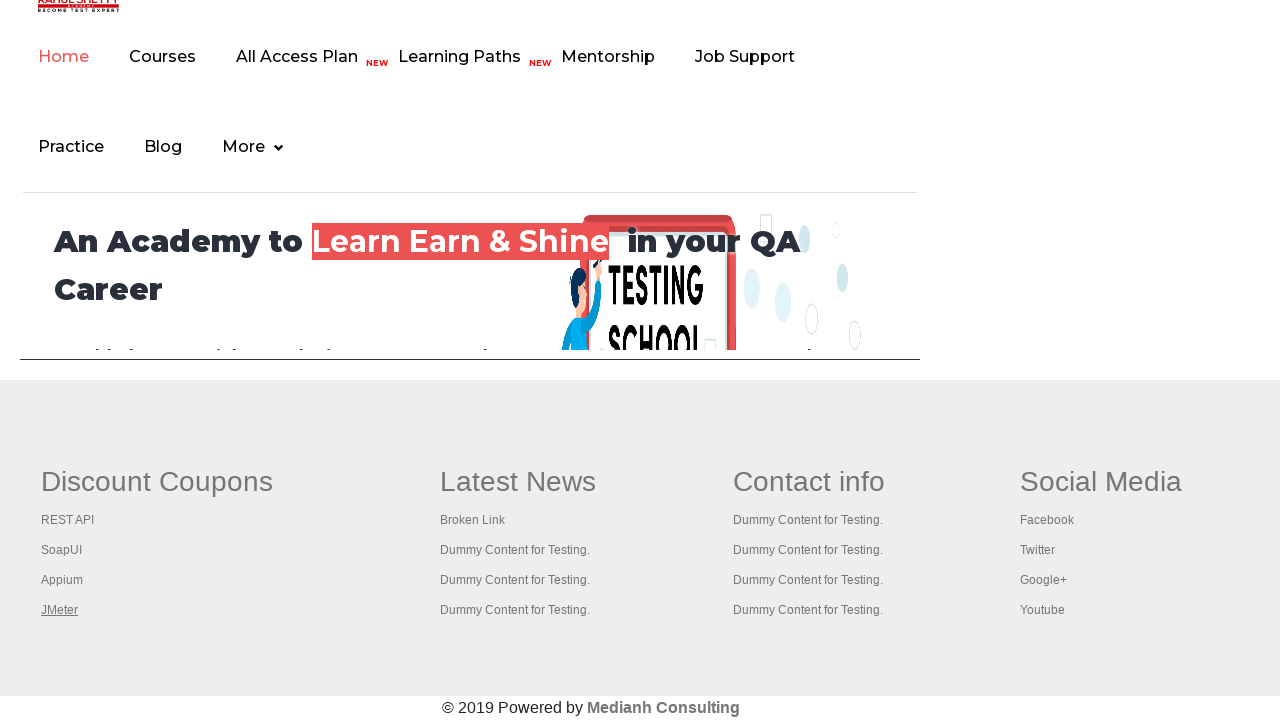

Switched to page with title: Apache JMeter - Apache JMeter™
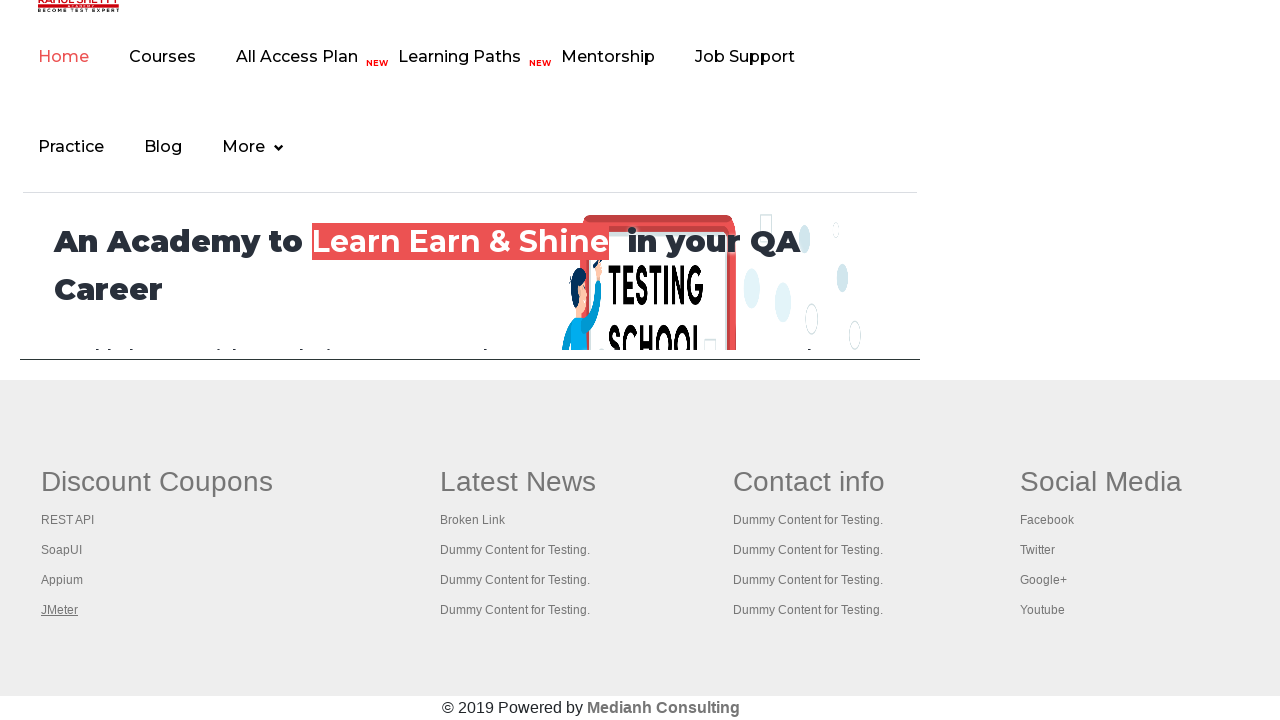

Page finished loading (domcontentloaded state reached)
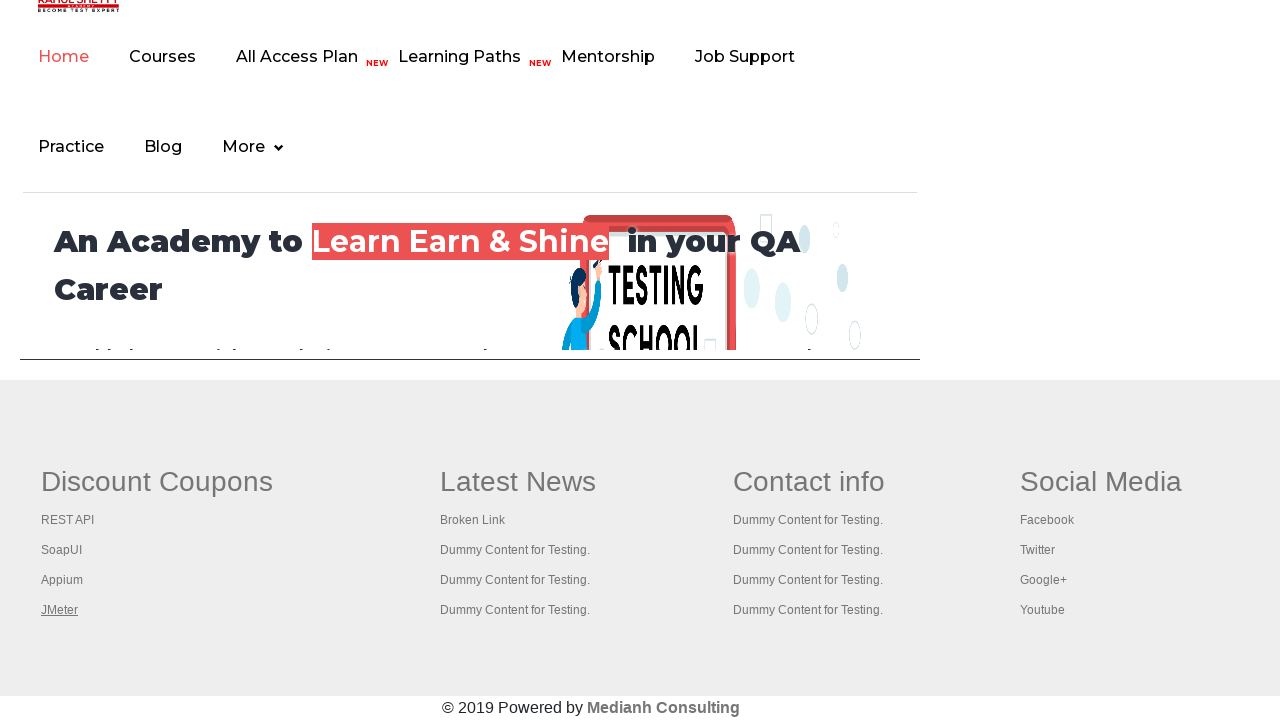

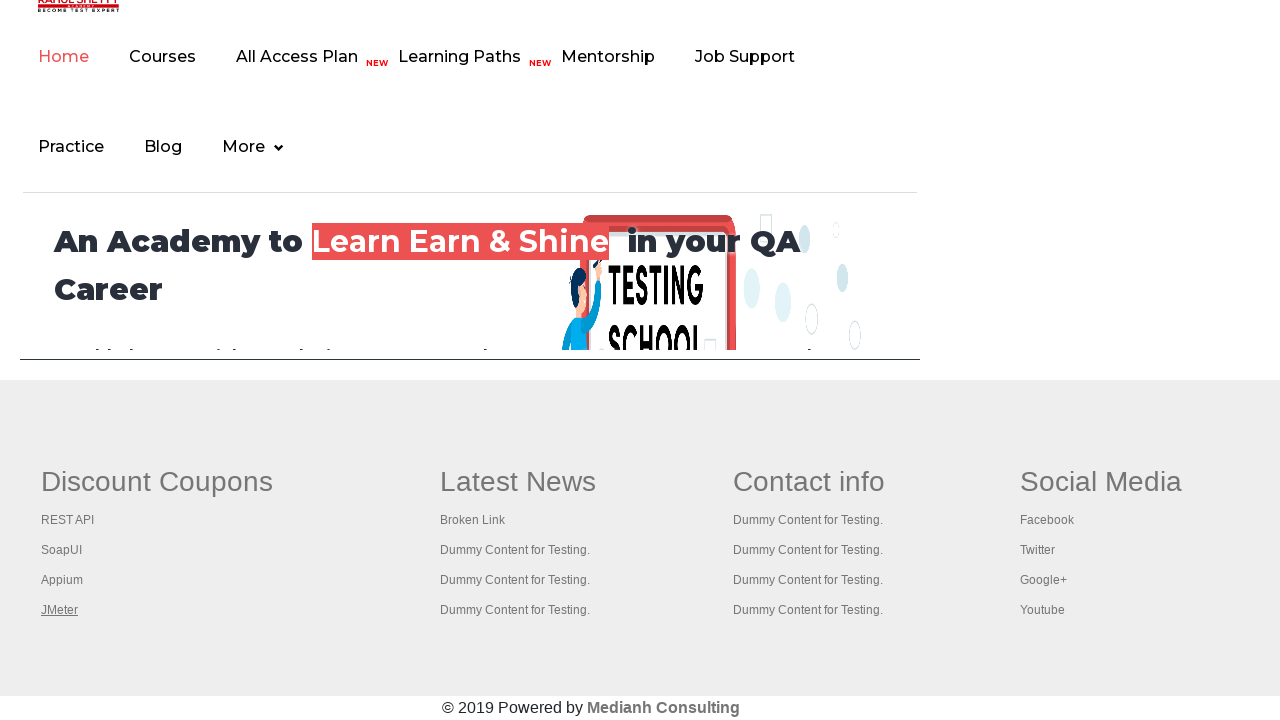